Tests that entered text is trimmed when editing a todo item.

Starting URL: https://demo.playwright.dev/todomvc

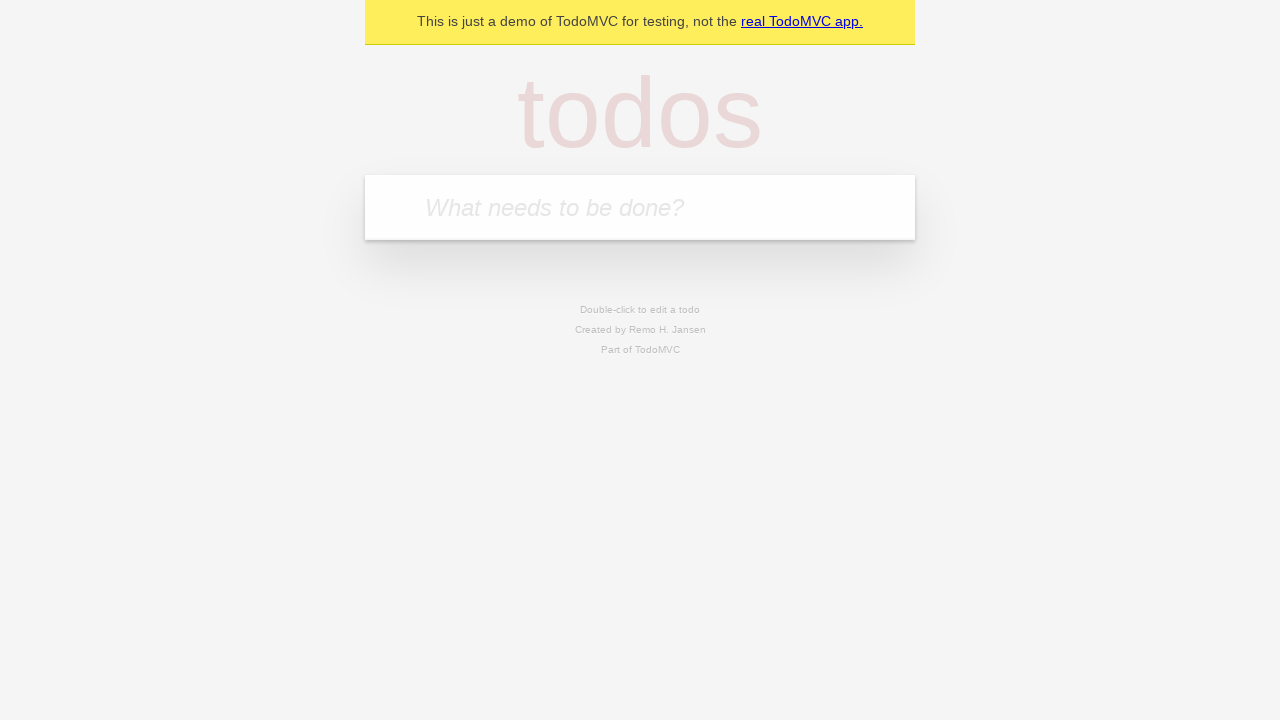

Filled todo input with 'buy some cheese' on internal:attr=[placeholder="What needs to be done?"i]
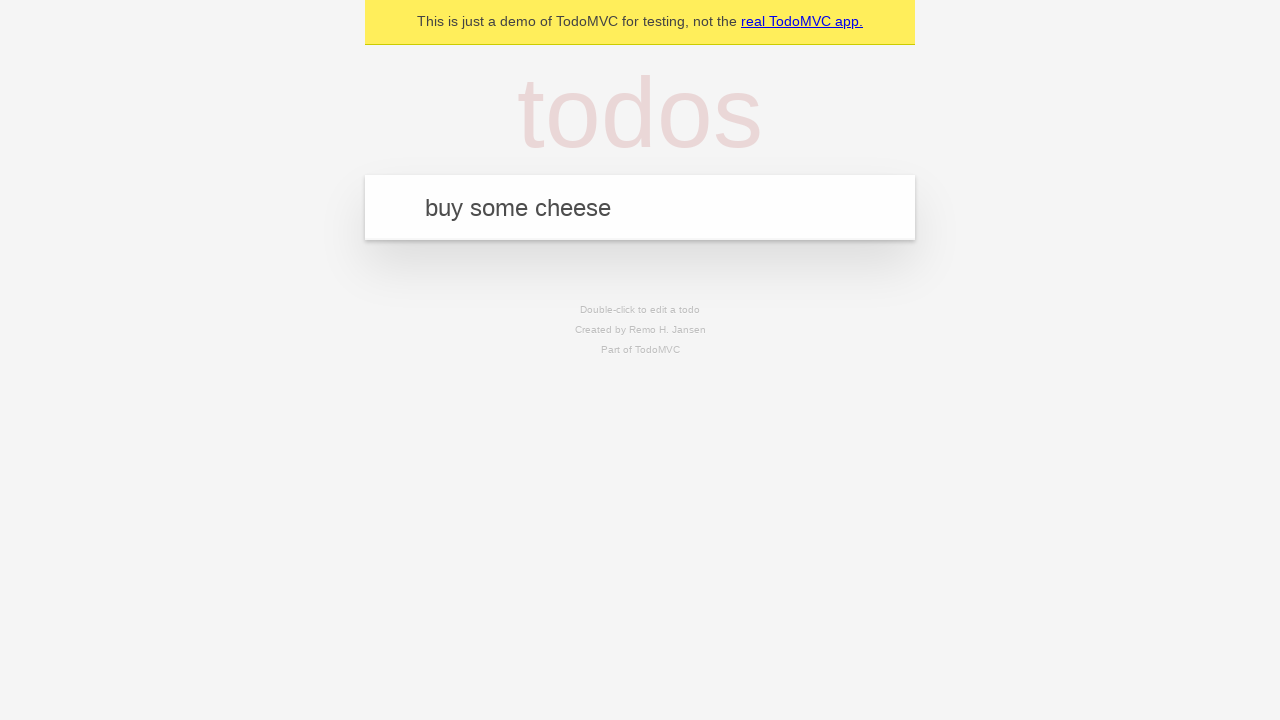

Pressed Enter to create first todo item on internal:attr=[placeholder="What needs to be done?"i]
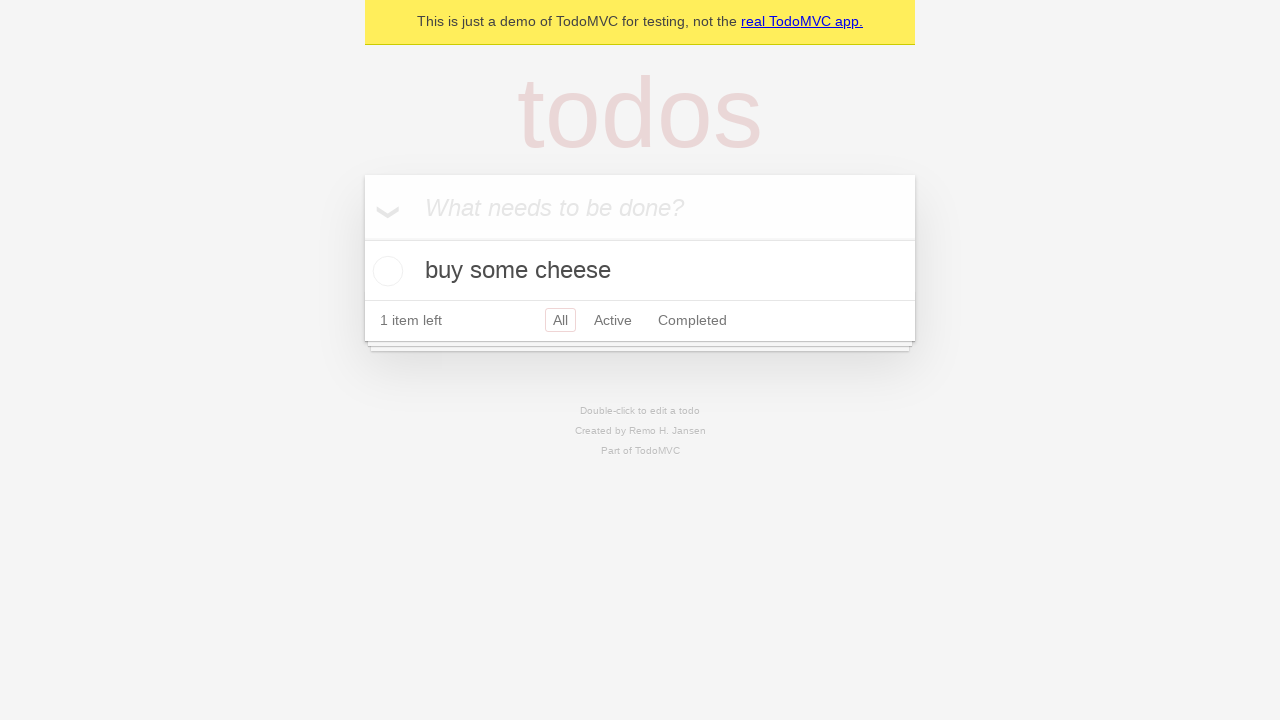

Filled todo input with 'feed the cat' on internal:attr=[placeholder="What needs to be done?"i]
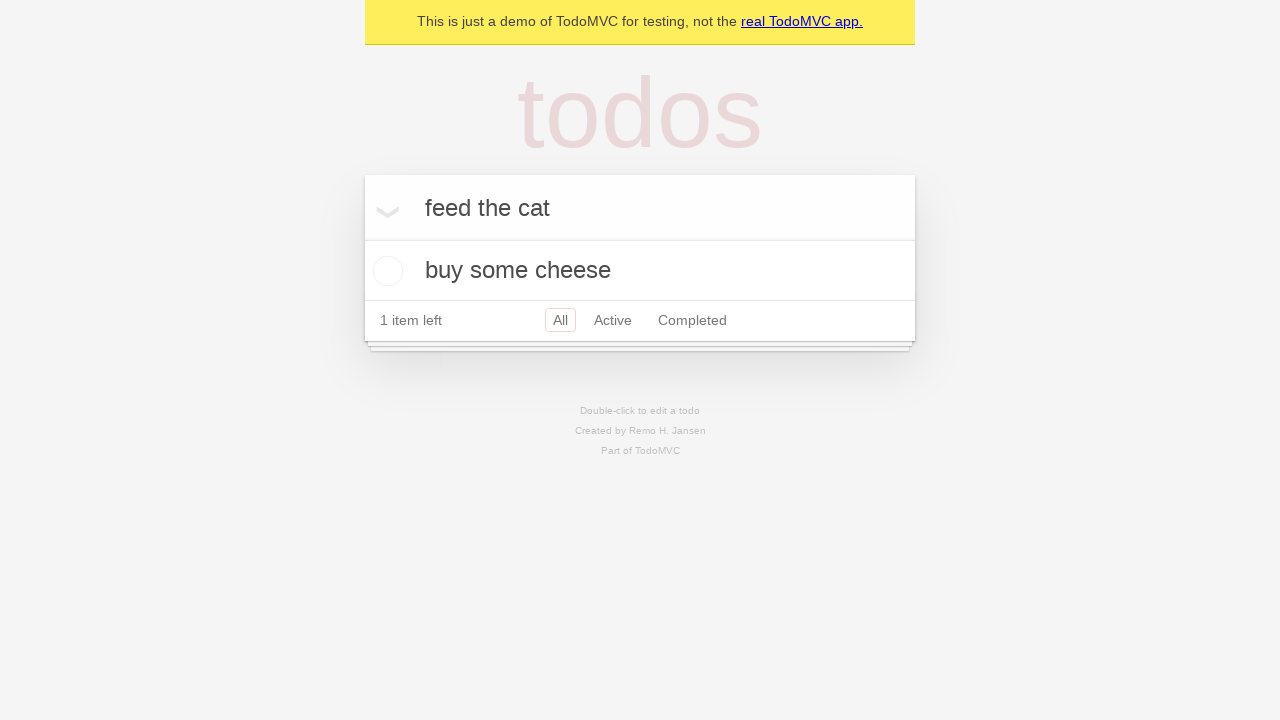

Pressed Enter to create second todo item on internal:attr=[placeholder="What needs to be done?"i]
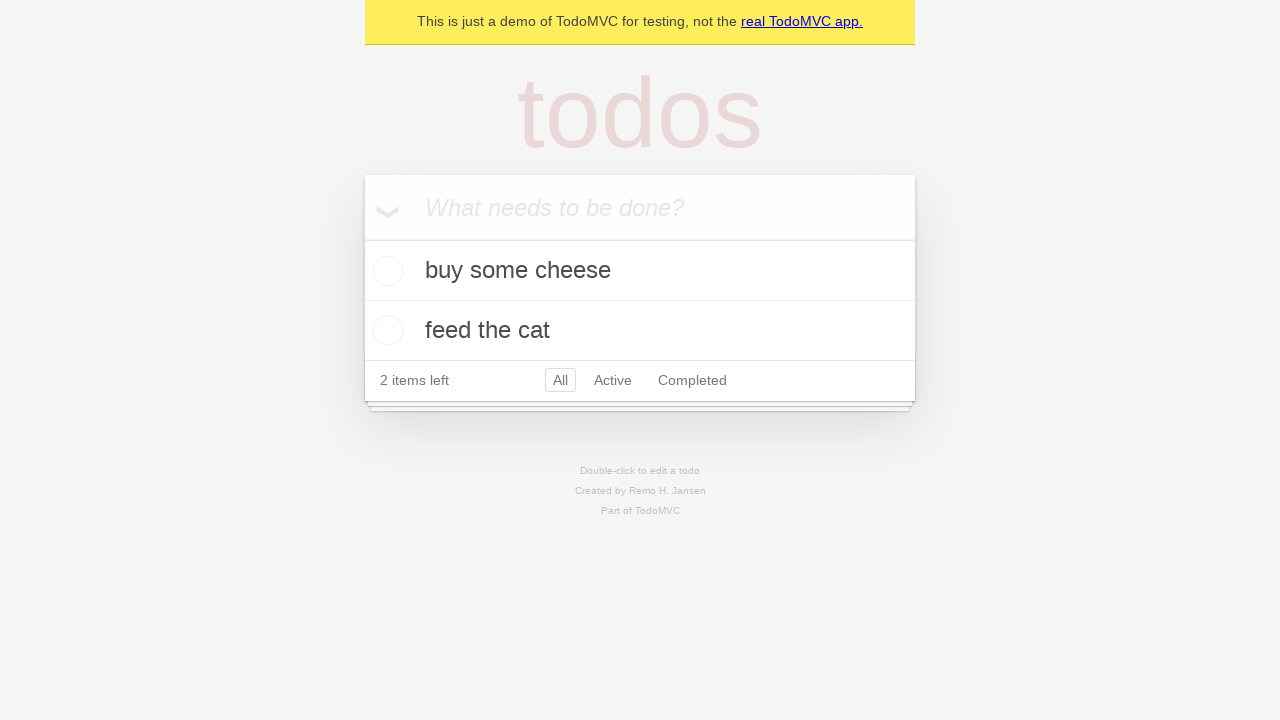

Filled todo input with 'book a doctors appointment' on internal:attr=[placeholder="What needs to be done?"i]
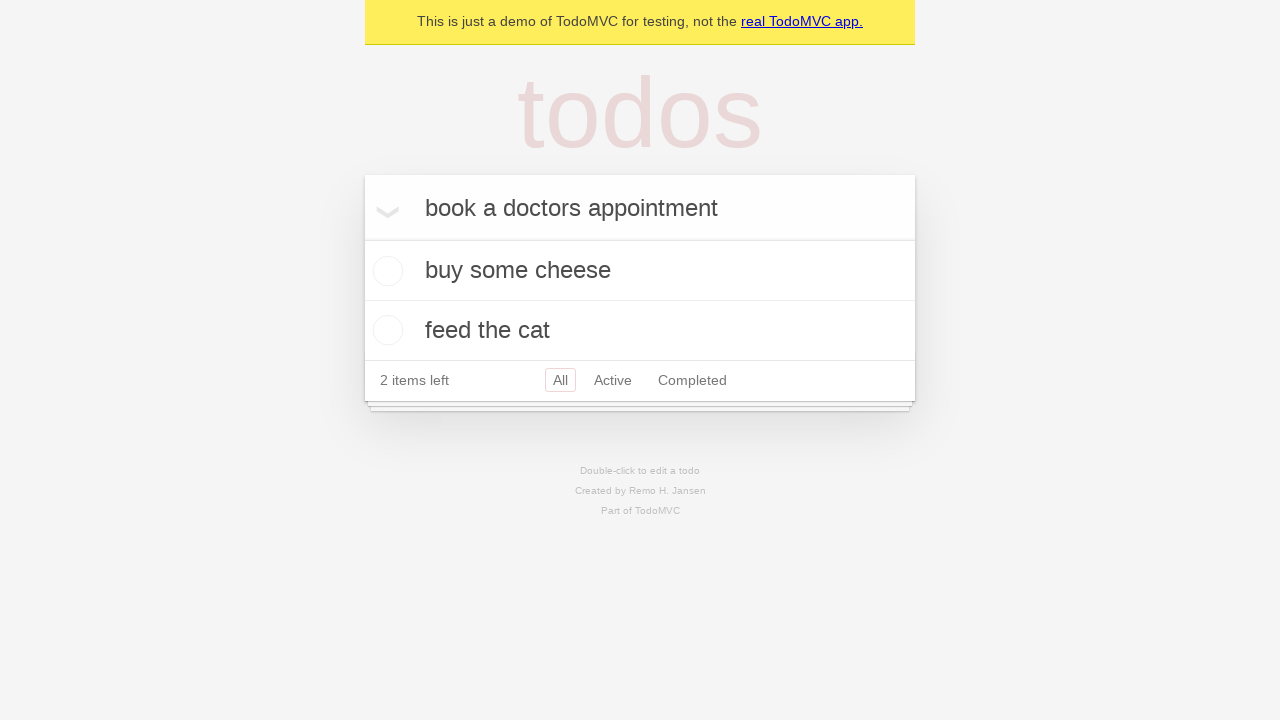

Pressed Enter to create third todo item on internal:attr=[placeholder="What needs to be done?"i]
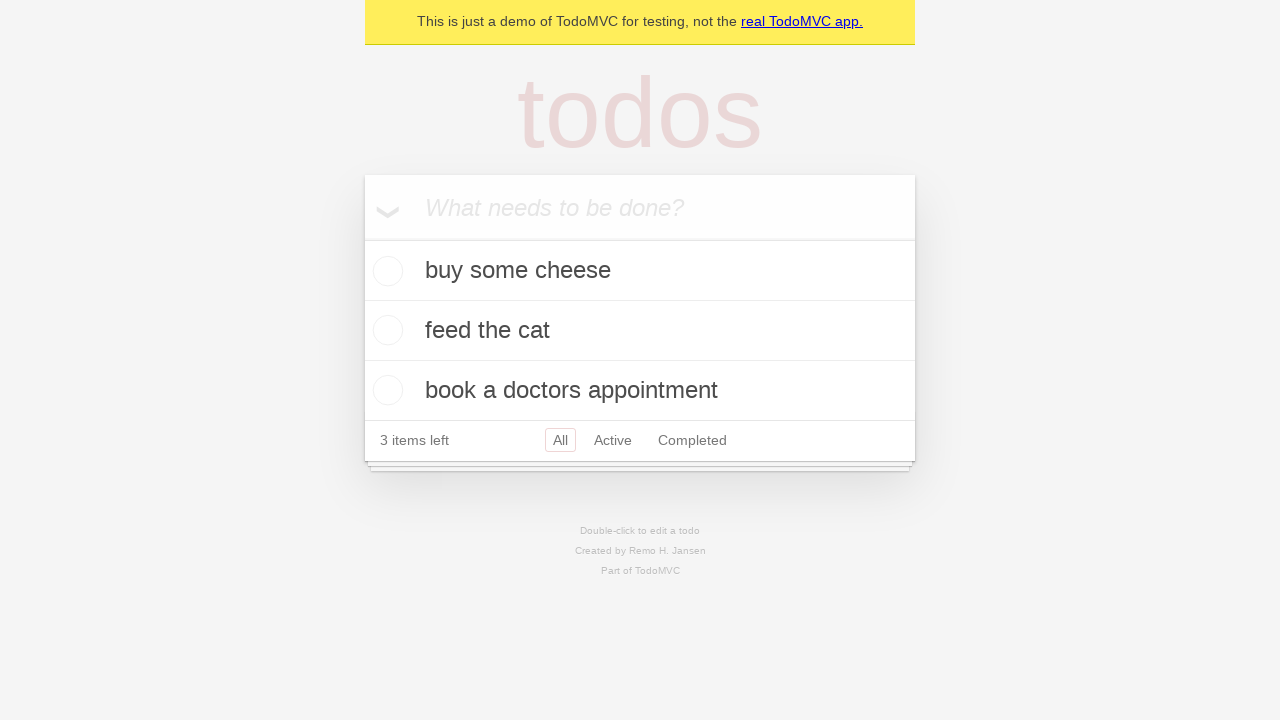

Waited for third todo item to appear
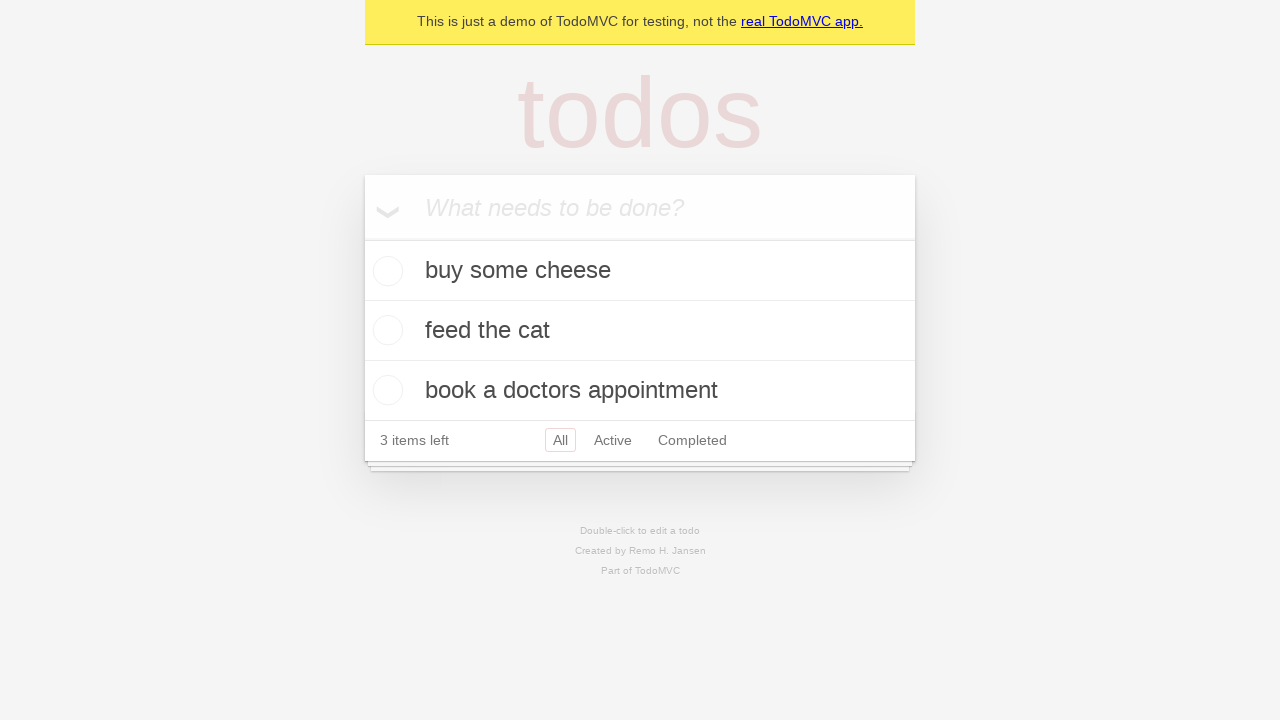

Double-clicked second todo item to enter edit mode at (640, 331) on [data-testid='todo-item'] >> nth=1
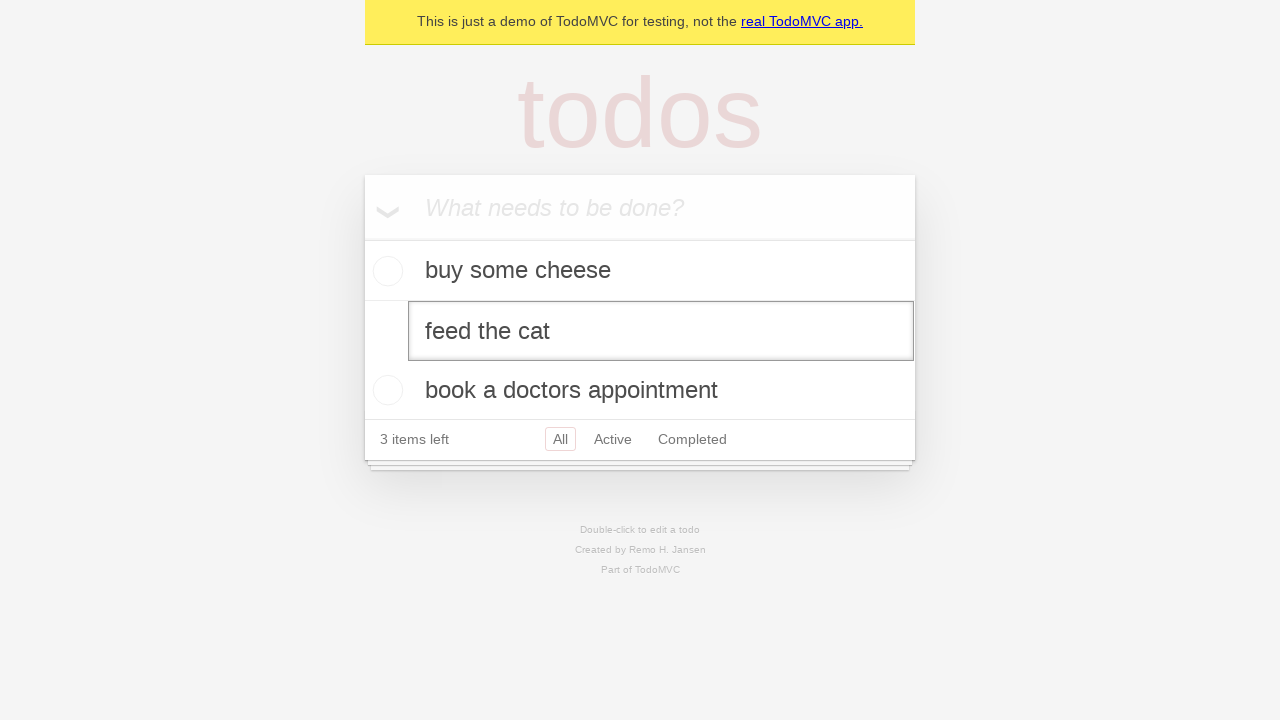

Filled edit textbox with whitespace-padded text '    buy some sausages    ' on [data-testid='todo-item'] >> nth=1 >> internal:role=textbox[name="Edit"i]
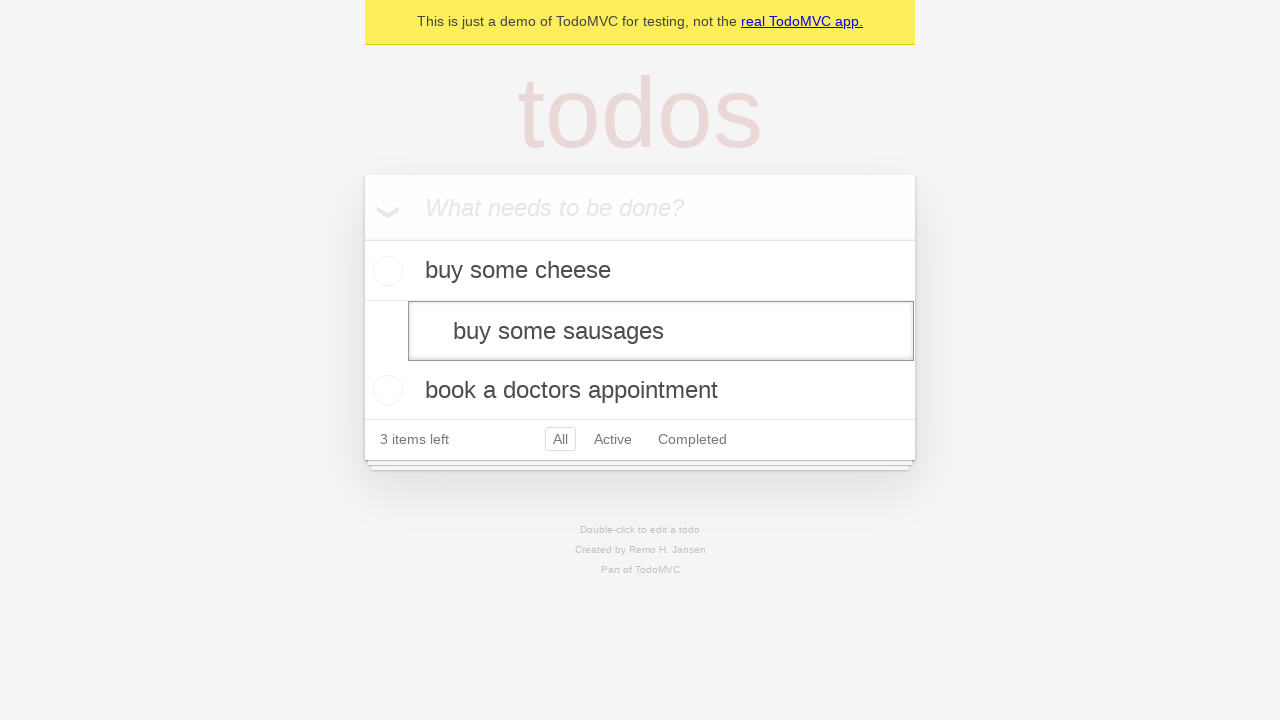

Pressed Enter to save edited todo item with trimmed text on [data-testid='todo-item'] >> nth=1 >> internal:role=textbox[name="Edit"i]
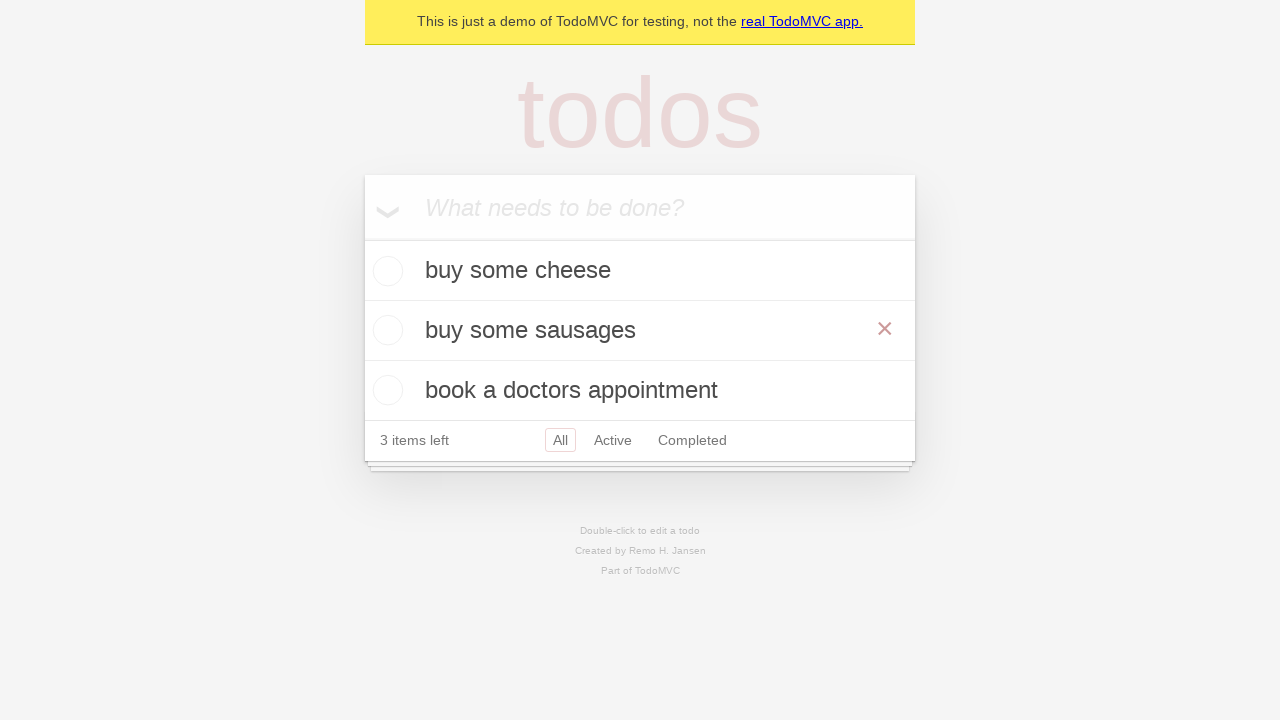

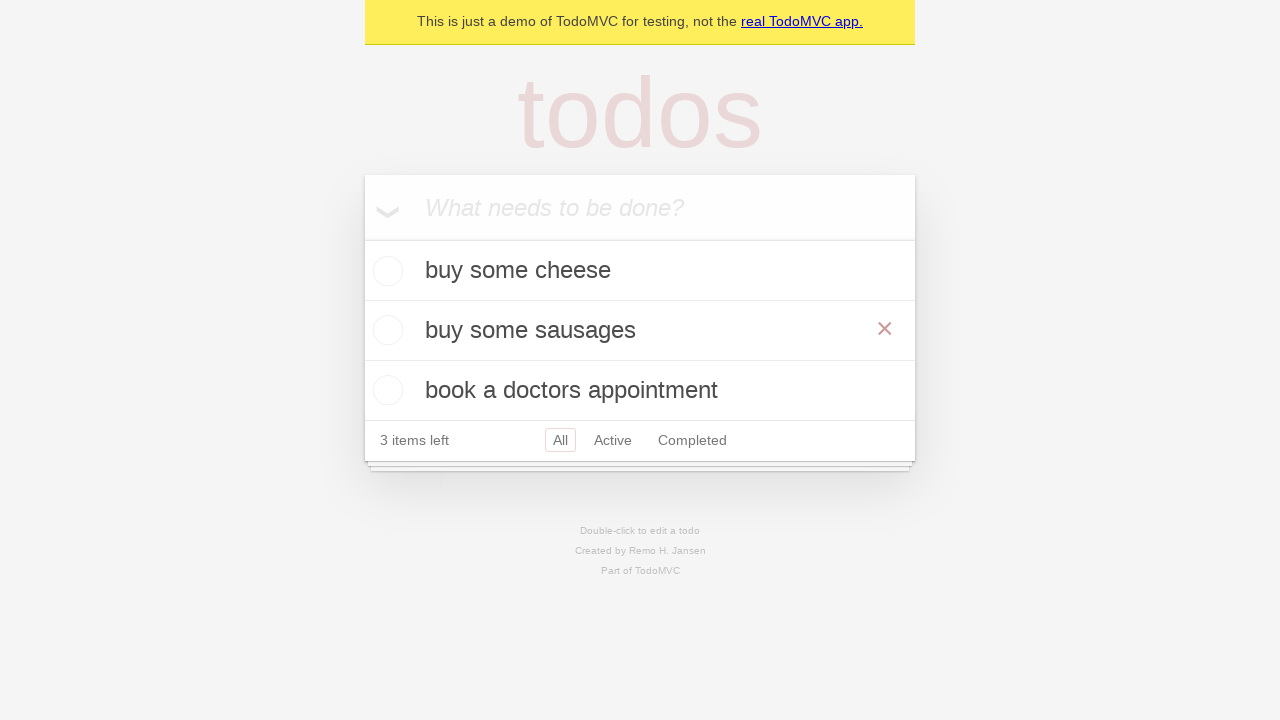